Tests dropdown/select menu functionality by selecting an option from a dropdown list using its value attribute

Starting URL: https://demoqa.com/select-menu

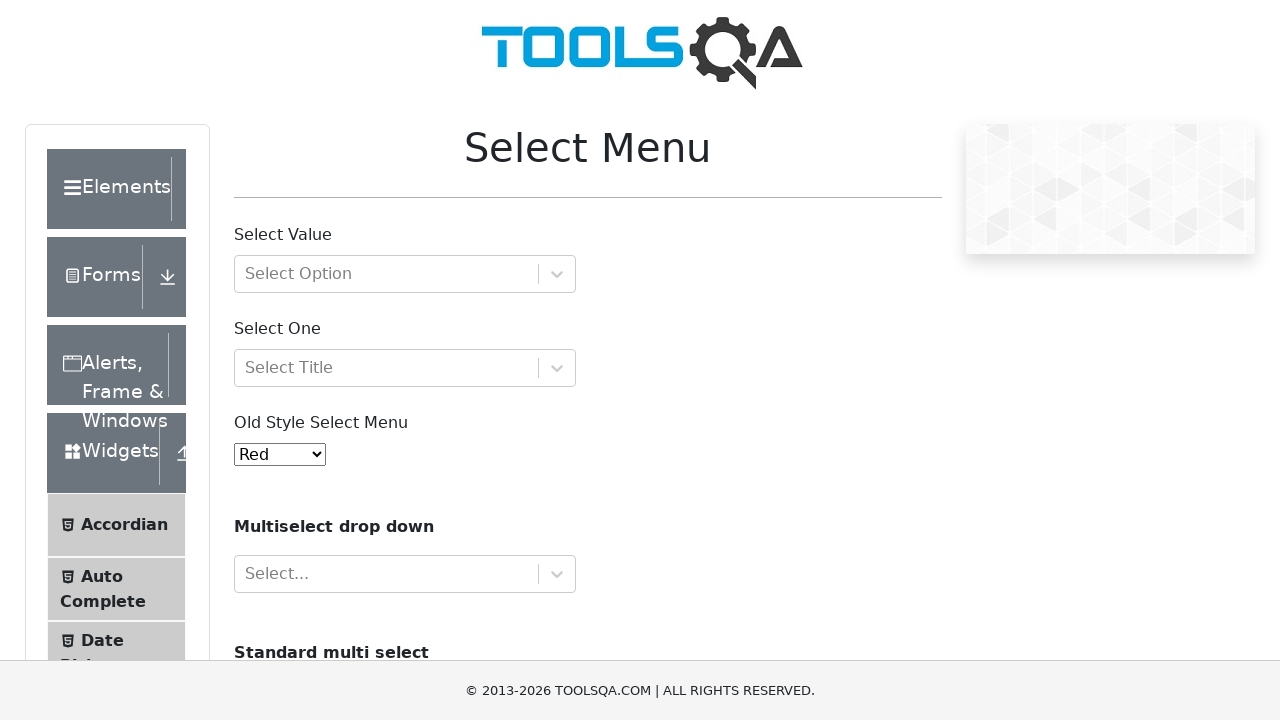

Selected option with value '7' from the old select menu dropdown on #oldSelectMenu
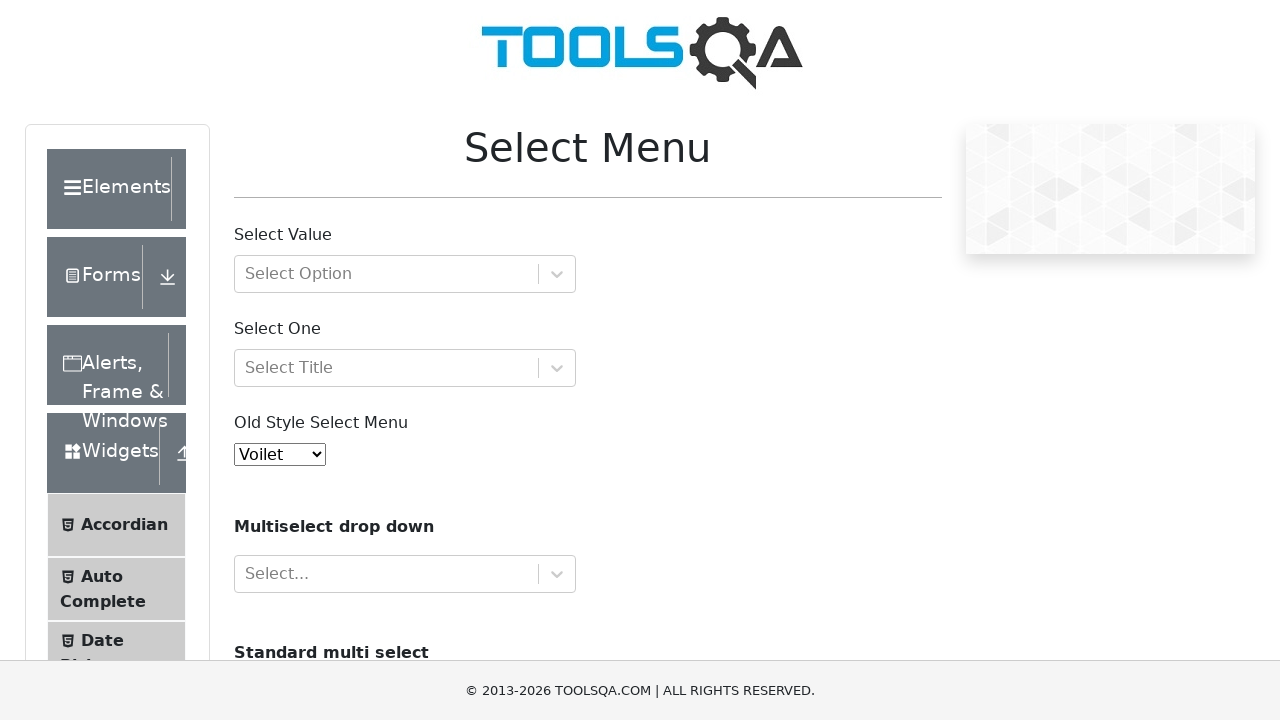

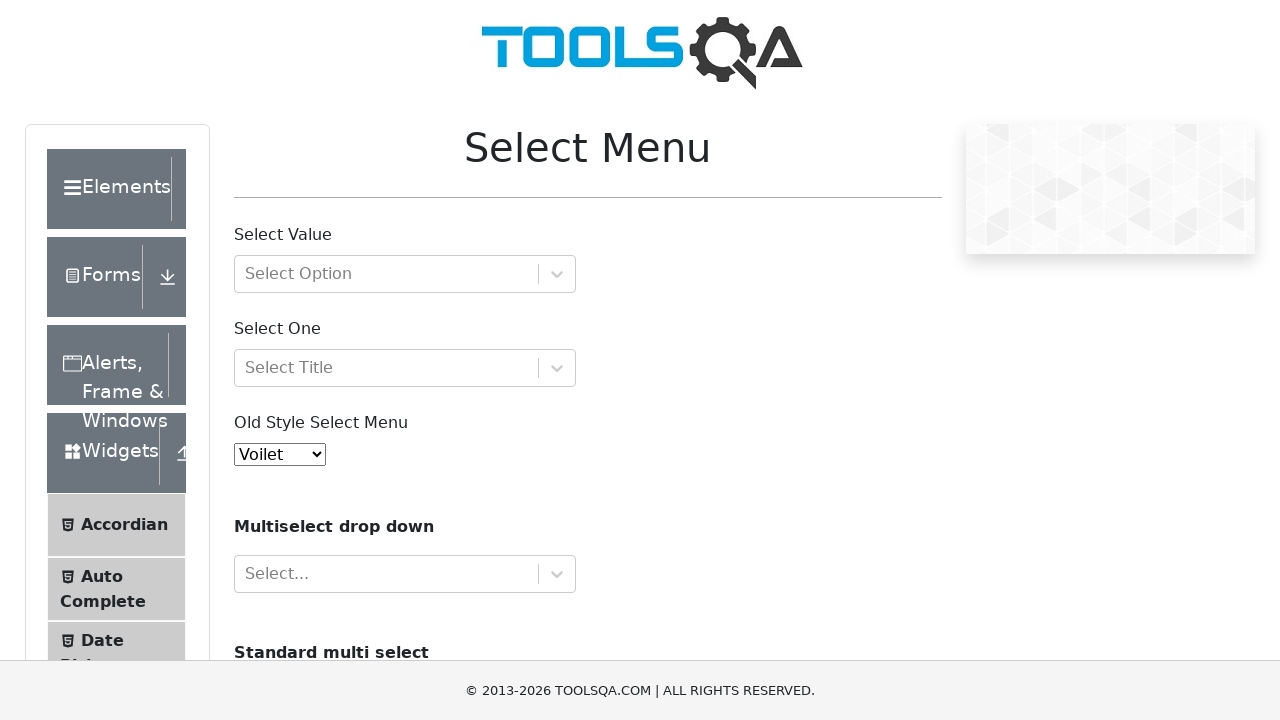